Searches for a plastic surgeon by name on the Brazilian Society of Plastic Surgery website, clicks on the search results, and opens the profile modal to view details.

Starting URL: https://cirurgiaplastica.org.br/encontre-um-cirurgiao/#busca-cirurgiao

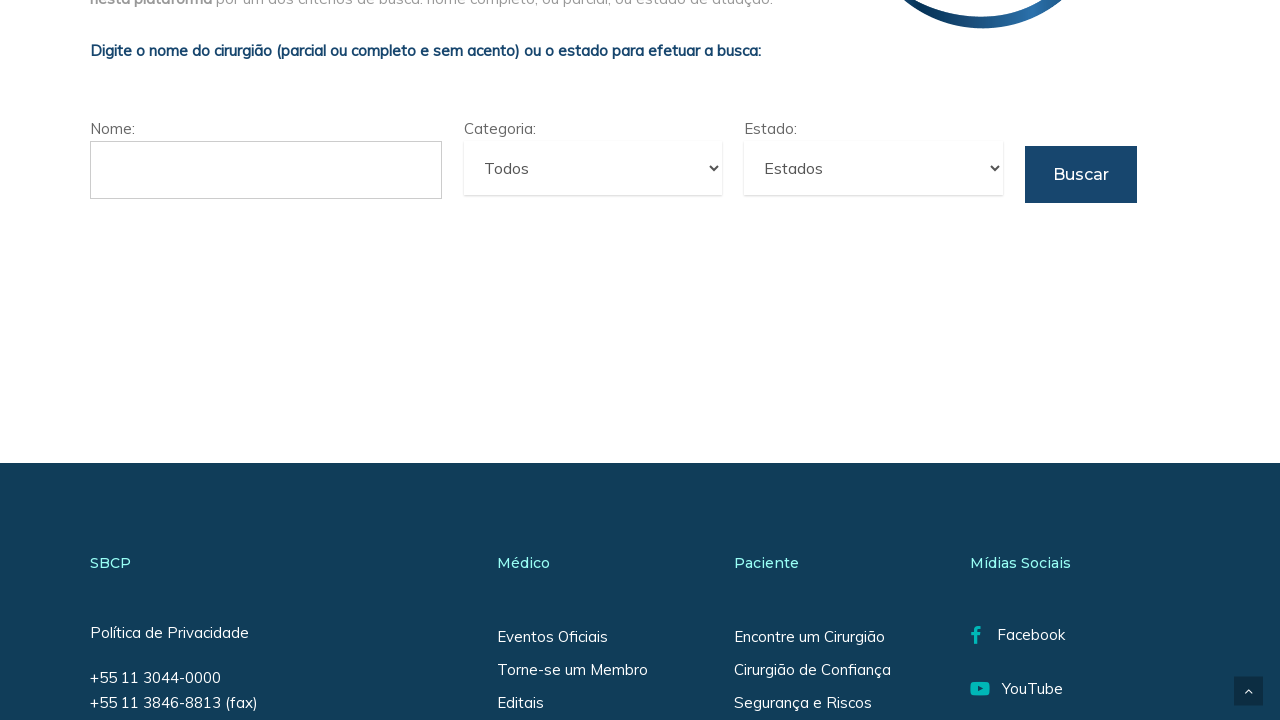

Waited for page to load (domcontentloaded)
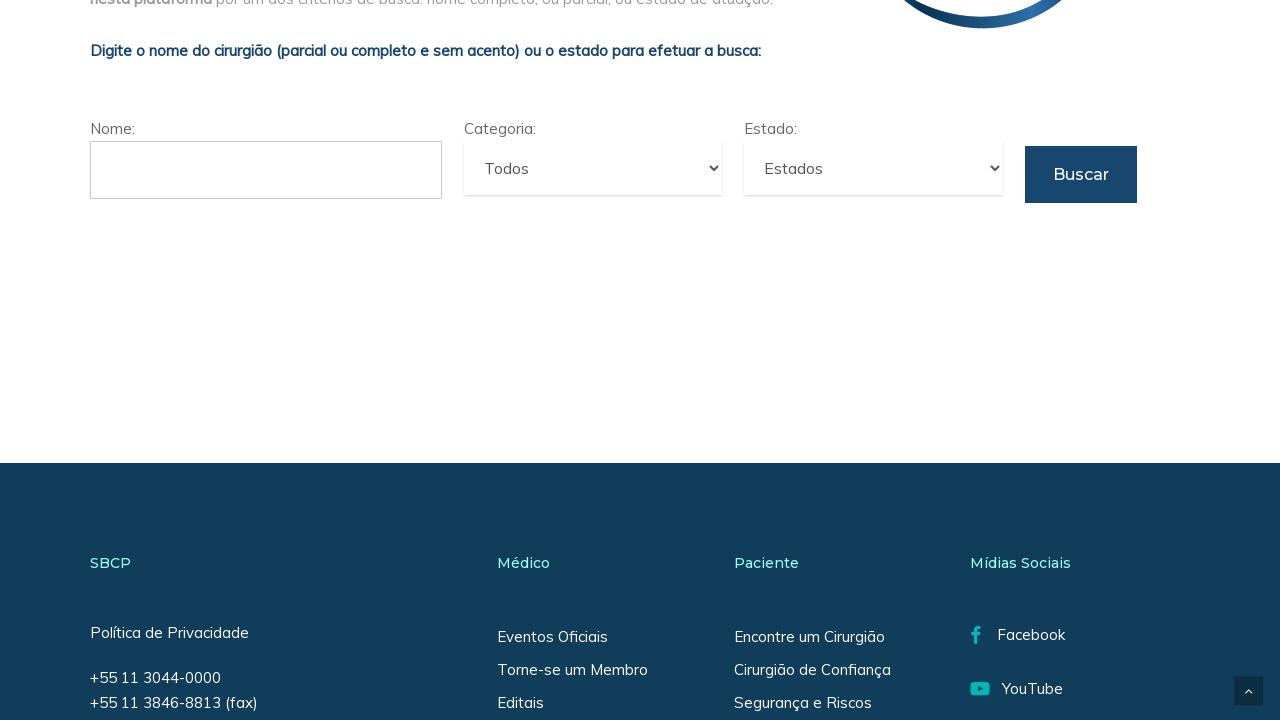

Filled surgeon name search field with 'Carlos Silva' using selector: input#cirurgiao_nome on input#cirurgiao_nome >> nth=0
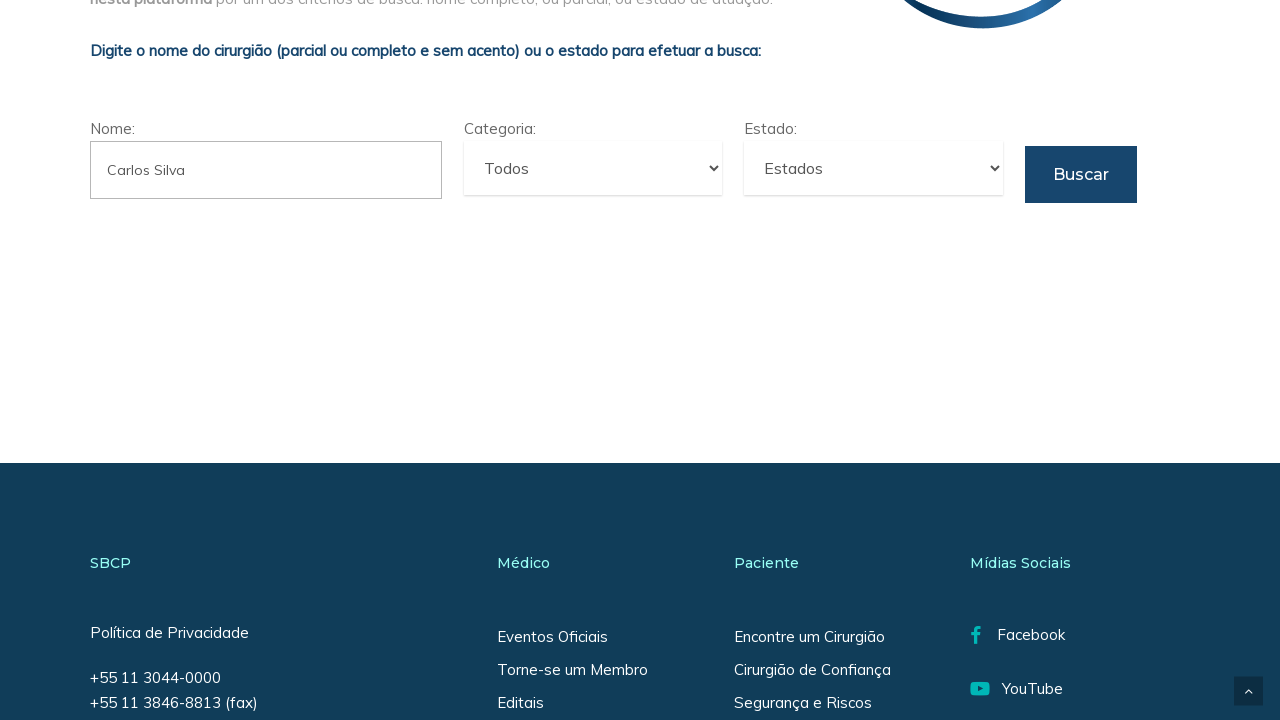

Clicked search button using primary selector at (1081, 174) on input#cirurgiao_submit >> nth=0
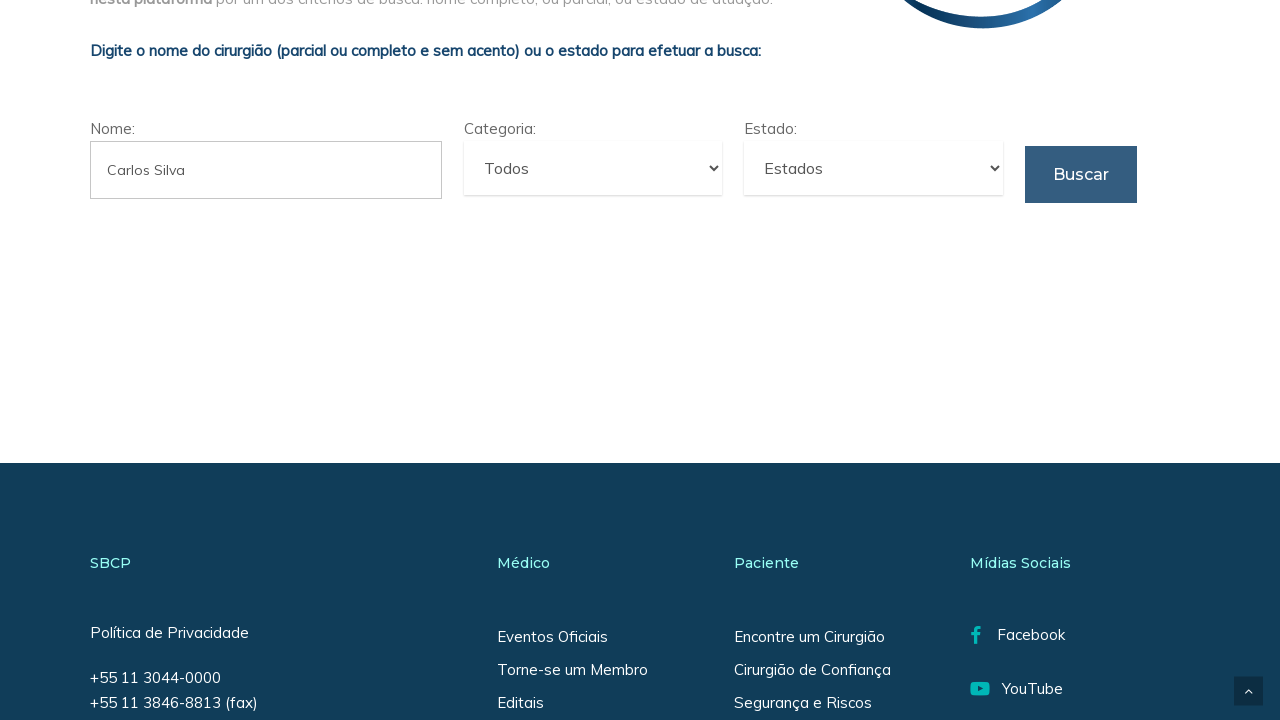

Waited for network to become idle (results loading complete)
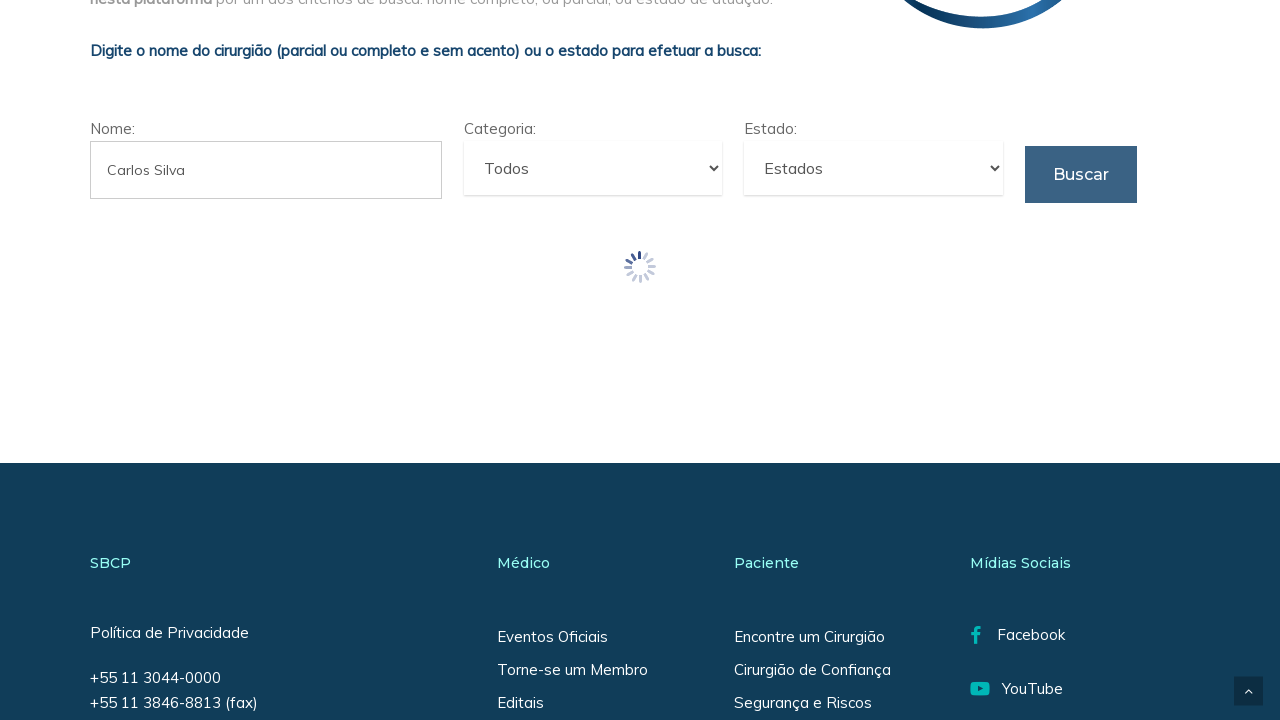

Search results container became visible
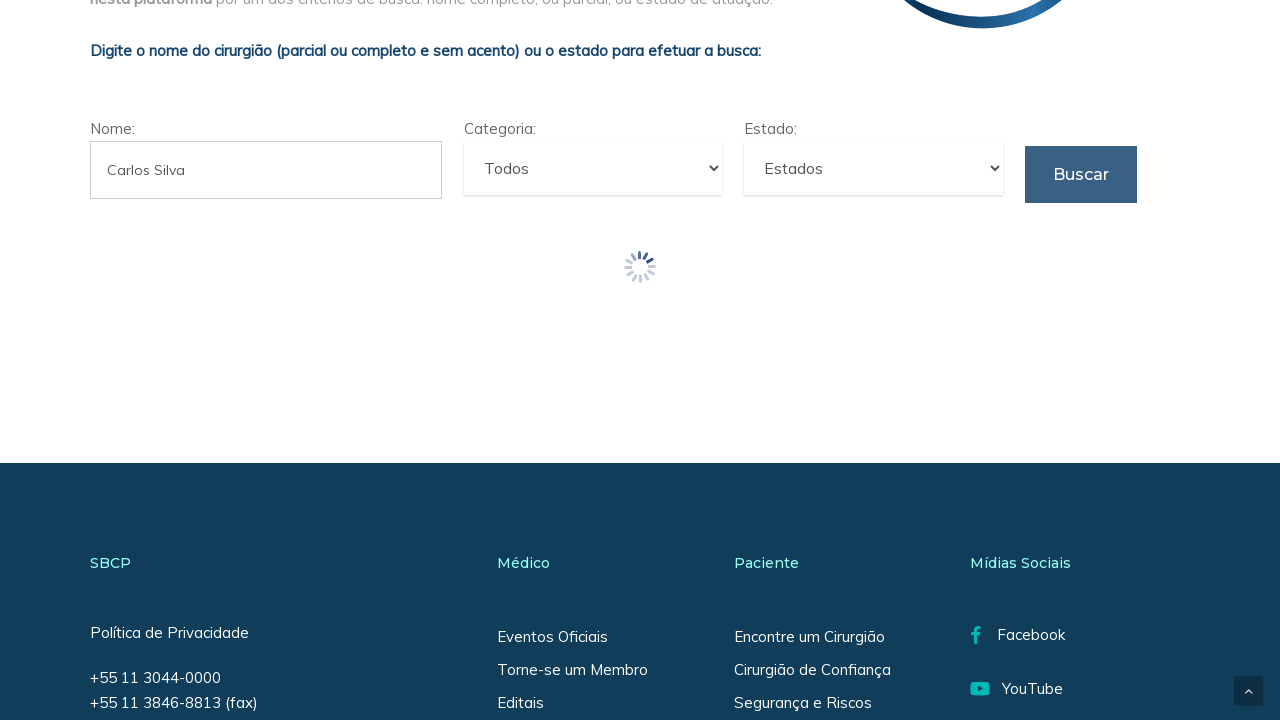

Clicked on 'Perfil Completo' link to open surgeon profile at (285, 346) on a.cirurgiao-perfil-link, a:has-text('Perfil Completo') >> nth=0
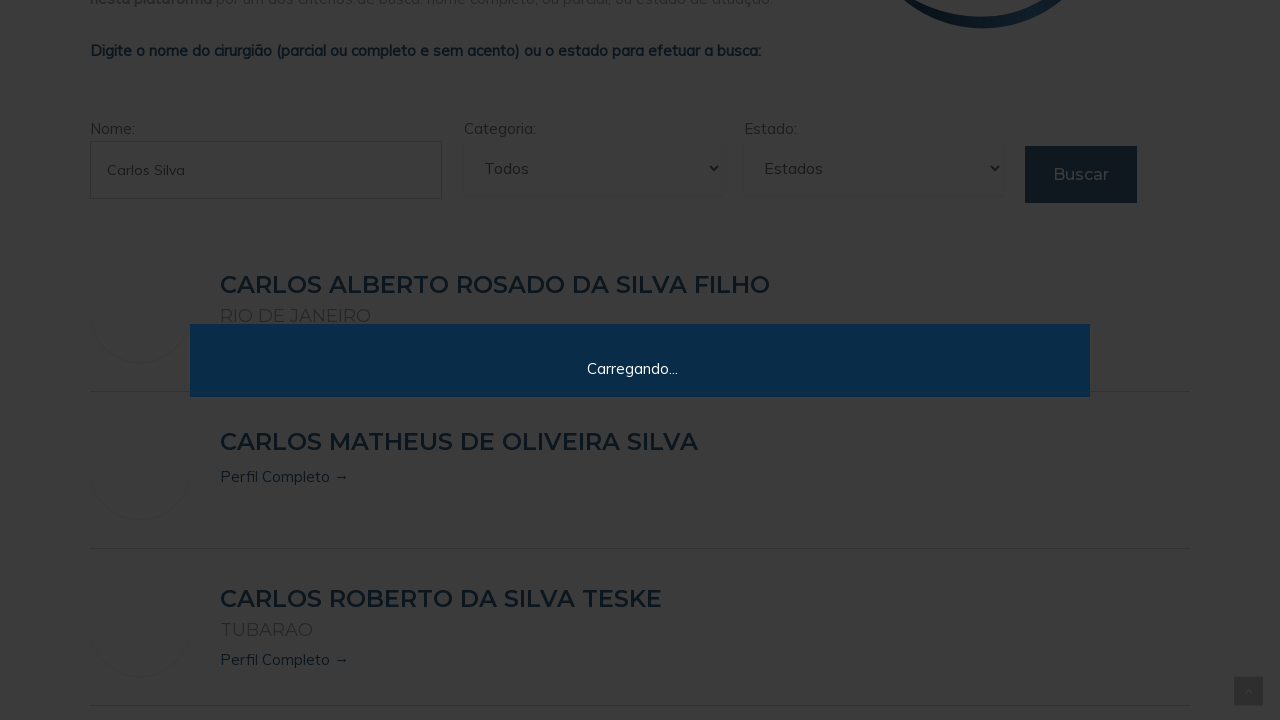

Profile modal opened and surgeon details became visible
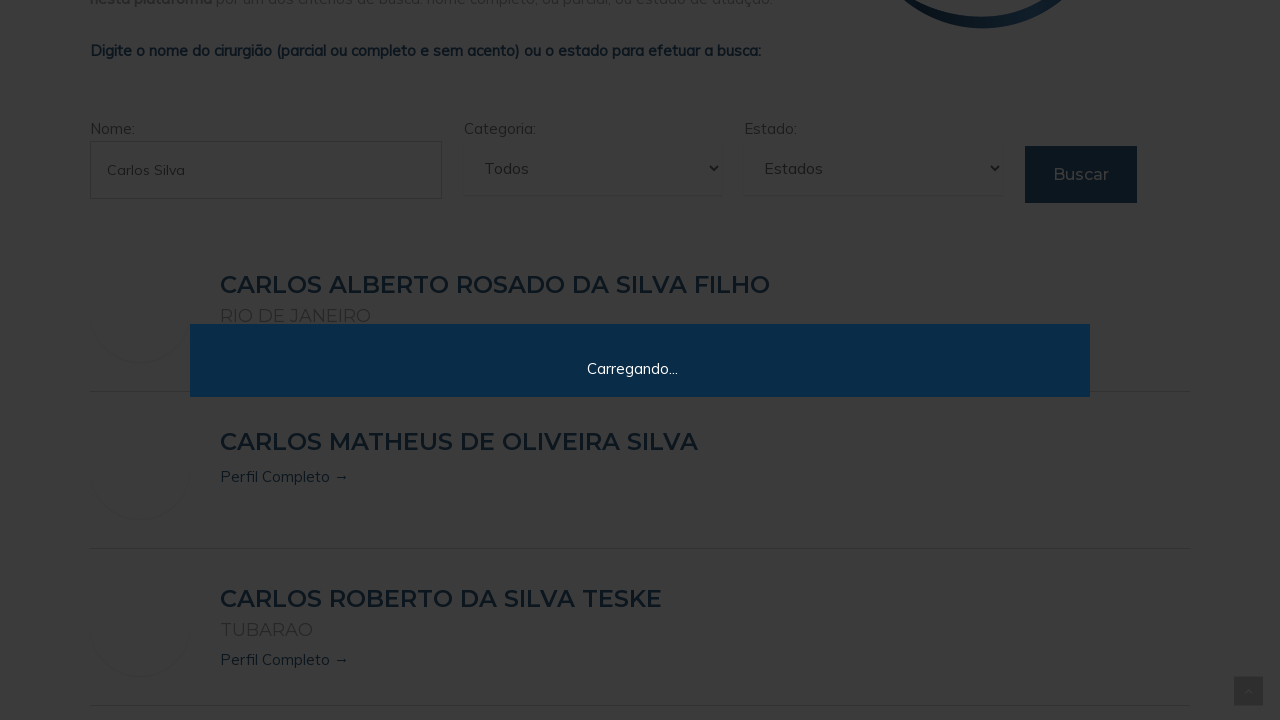

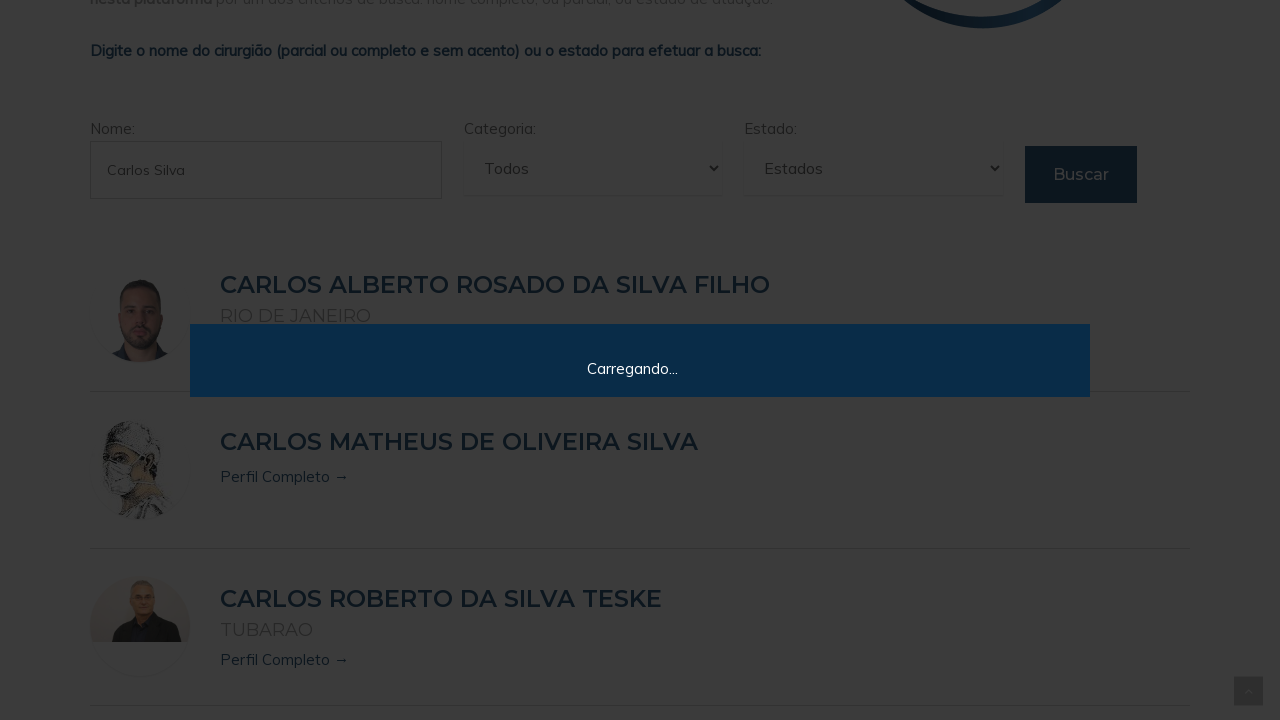